Tests a form on DemoQA by filling in full name, email, current address, and permanent address fields

Starting URL: https://demoqa.com/text-box

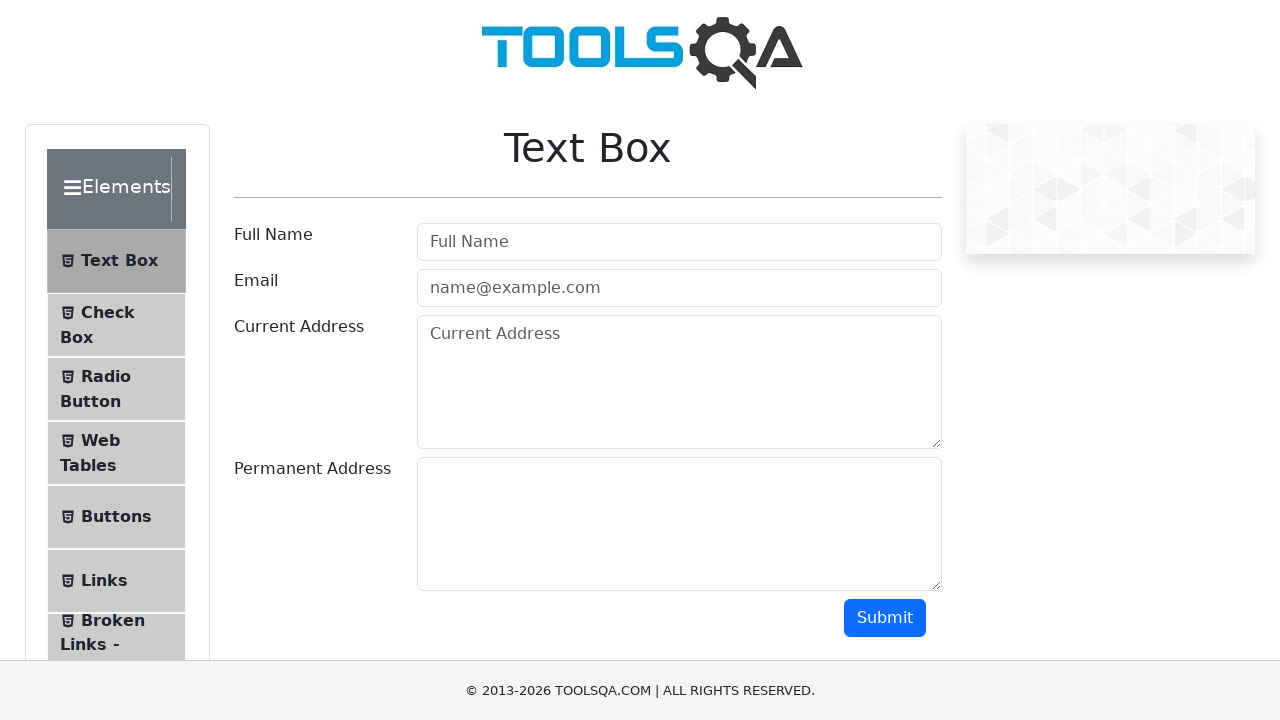

Filled full name field with 'Aziza' on #userName
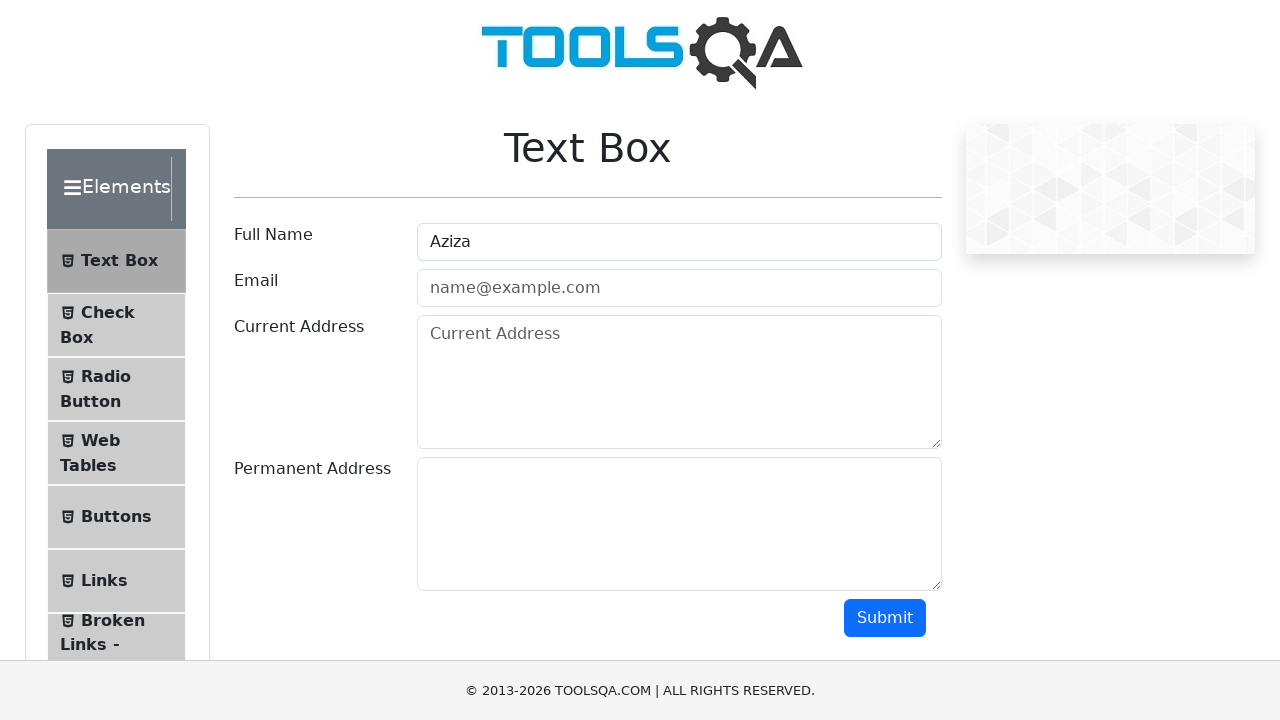

Filled email field with 'doe@gmail.com' on #userEmail
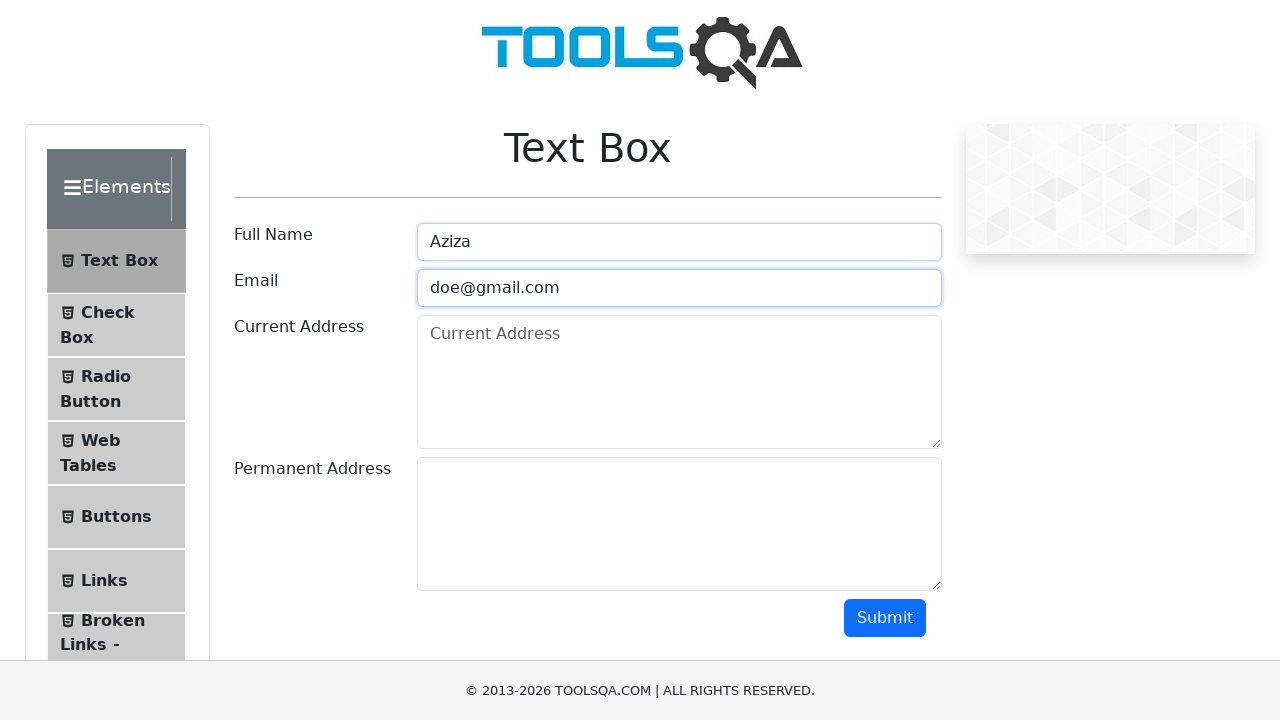

Filled current address field with 'UAE 000' on #currentAddress
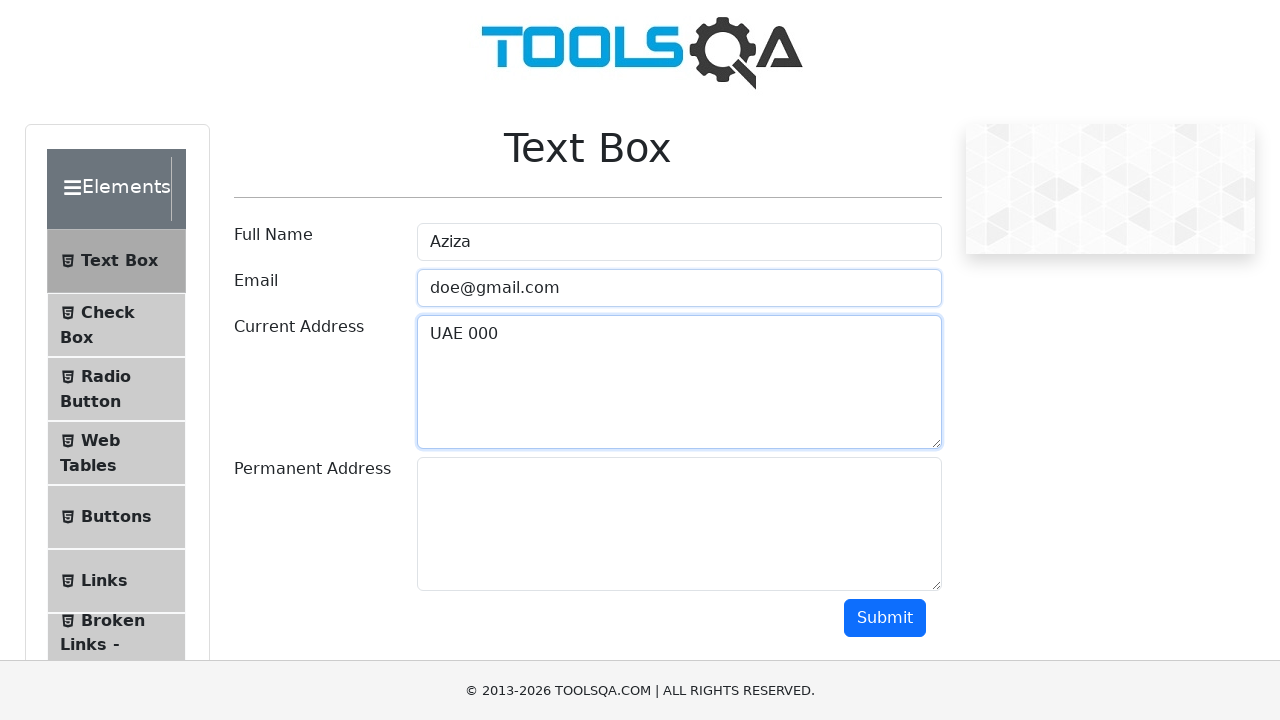

Filled permanent address field with 'Dubai 0000' on #permanentAddress
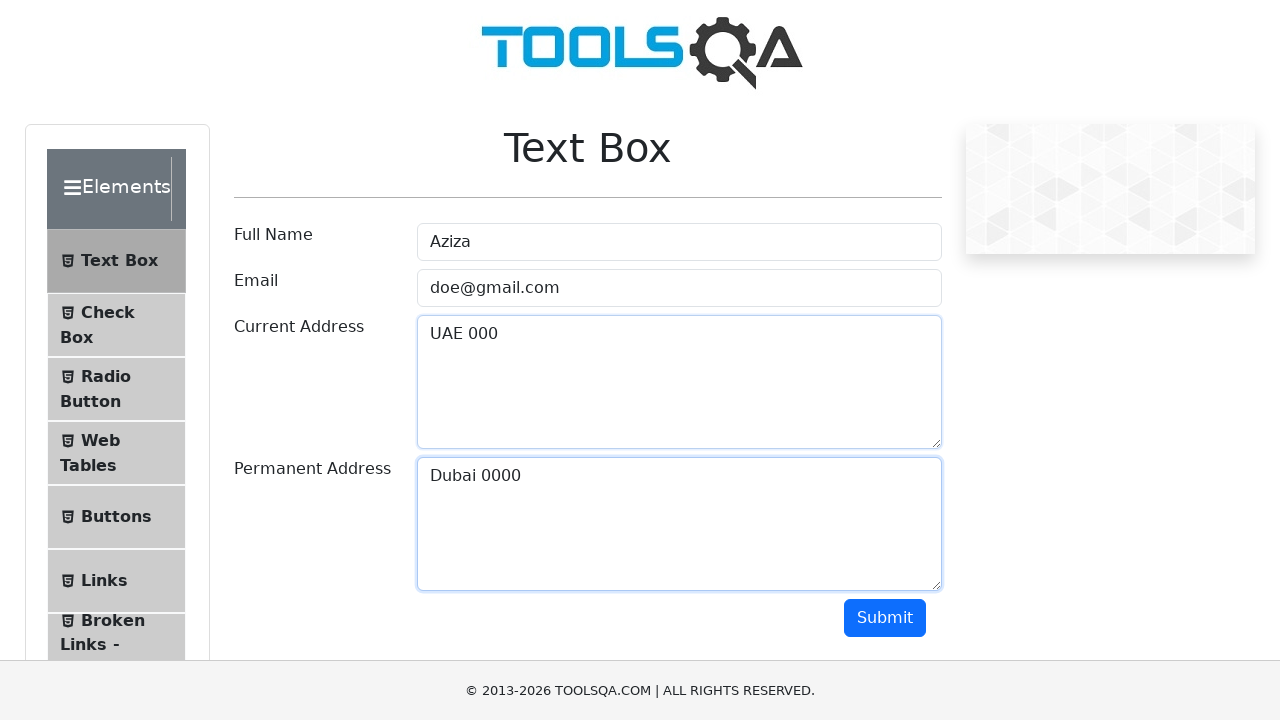

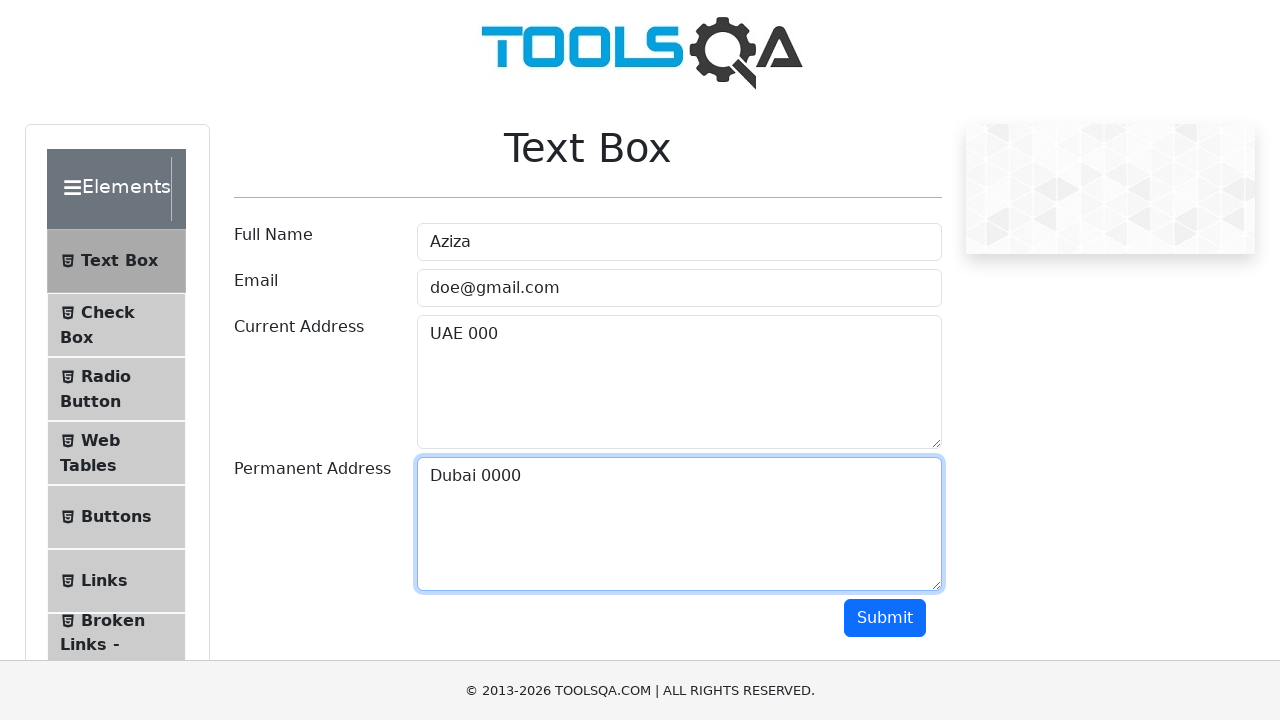